Tests the text box form by filling all fields (full name, valid email, current address, permanent address) with valid values, submitting the form, and verifying the output displays the entered values correctly.

Starting URL: https://demoqa.com/elements

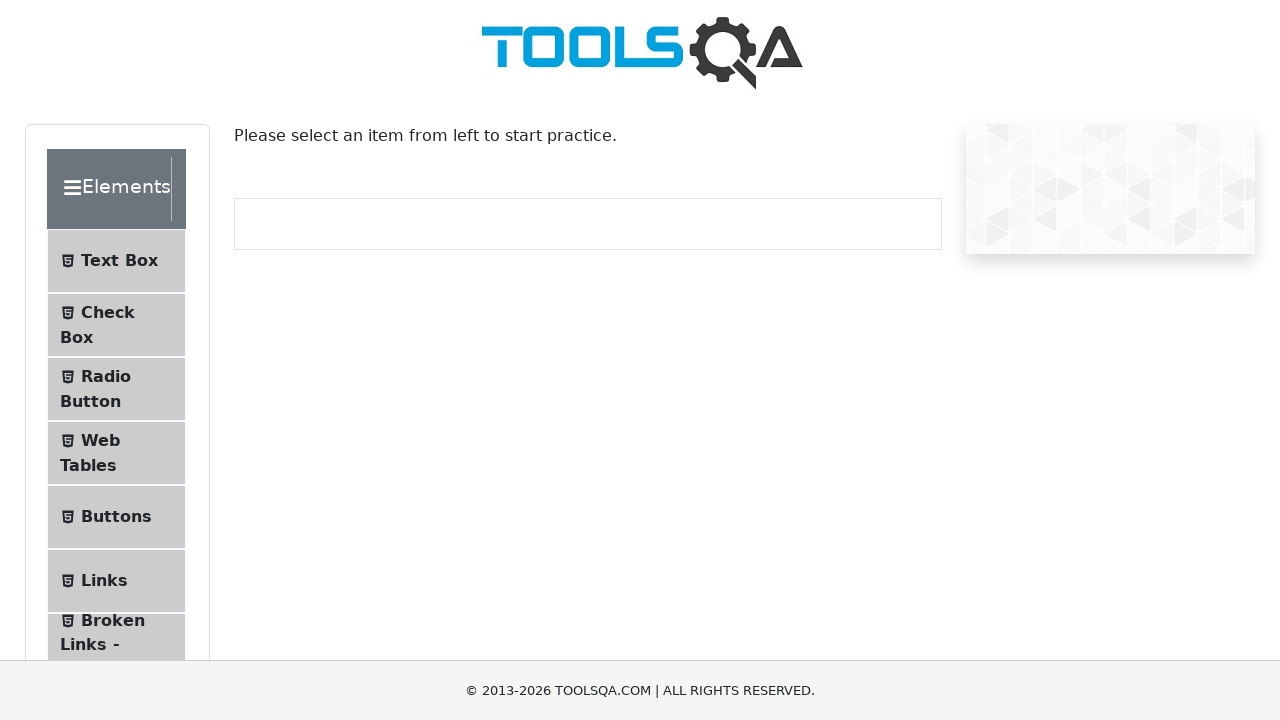

Clicked on Text Box menu item at (116, 261) on #item-0
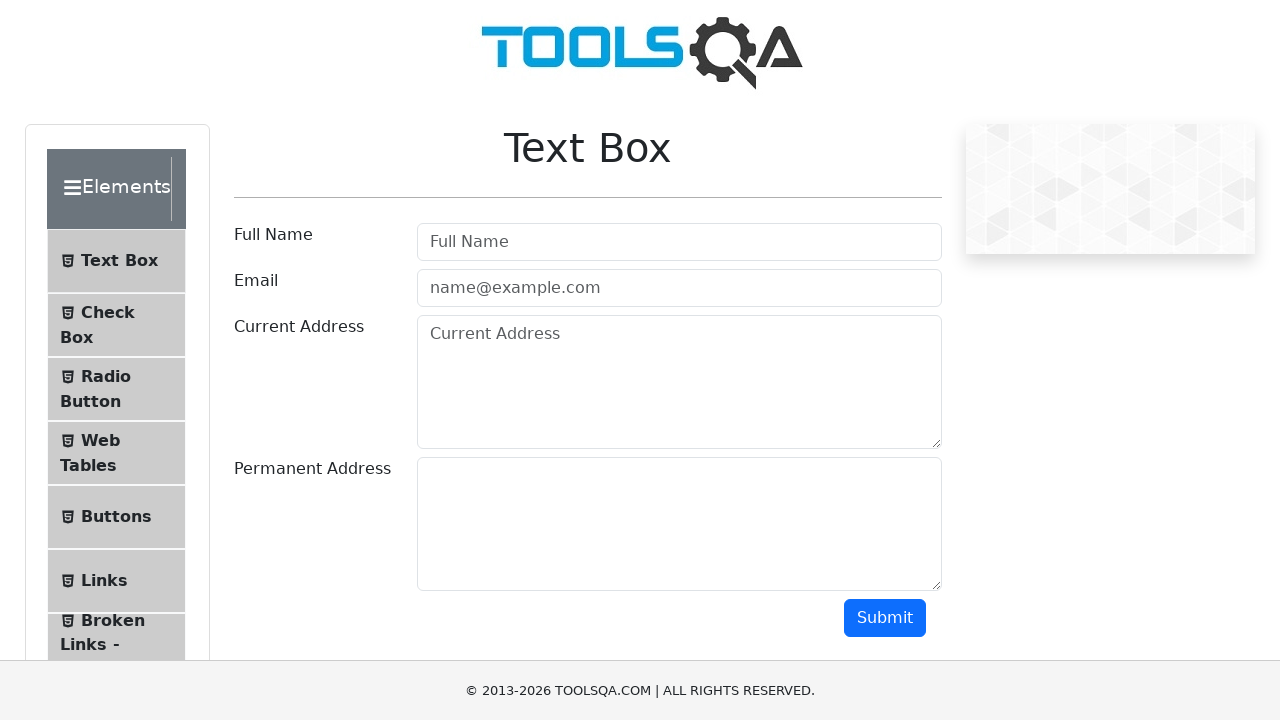

Filled Full Name field with 'xK7mP2qL' on #userName
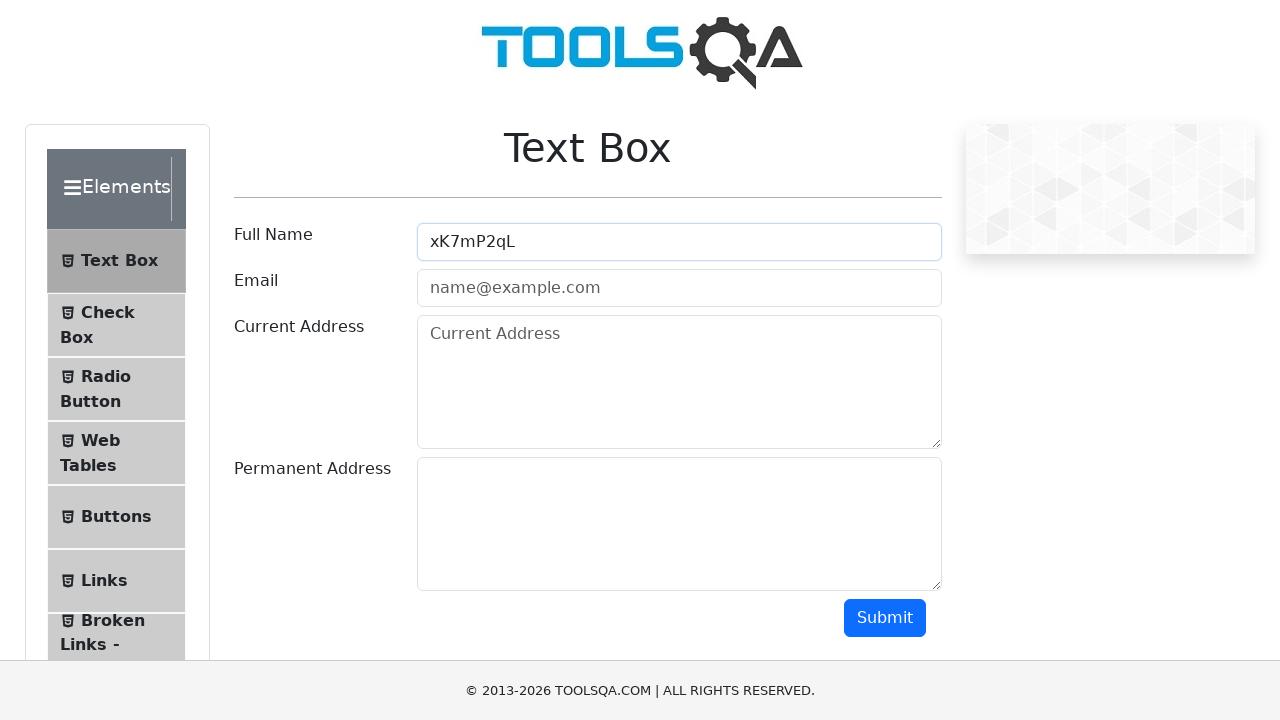

Filled Email field with 'tR5nW8yB@gmail.com' on #userEmail
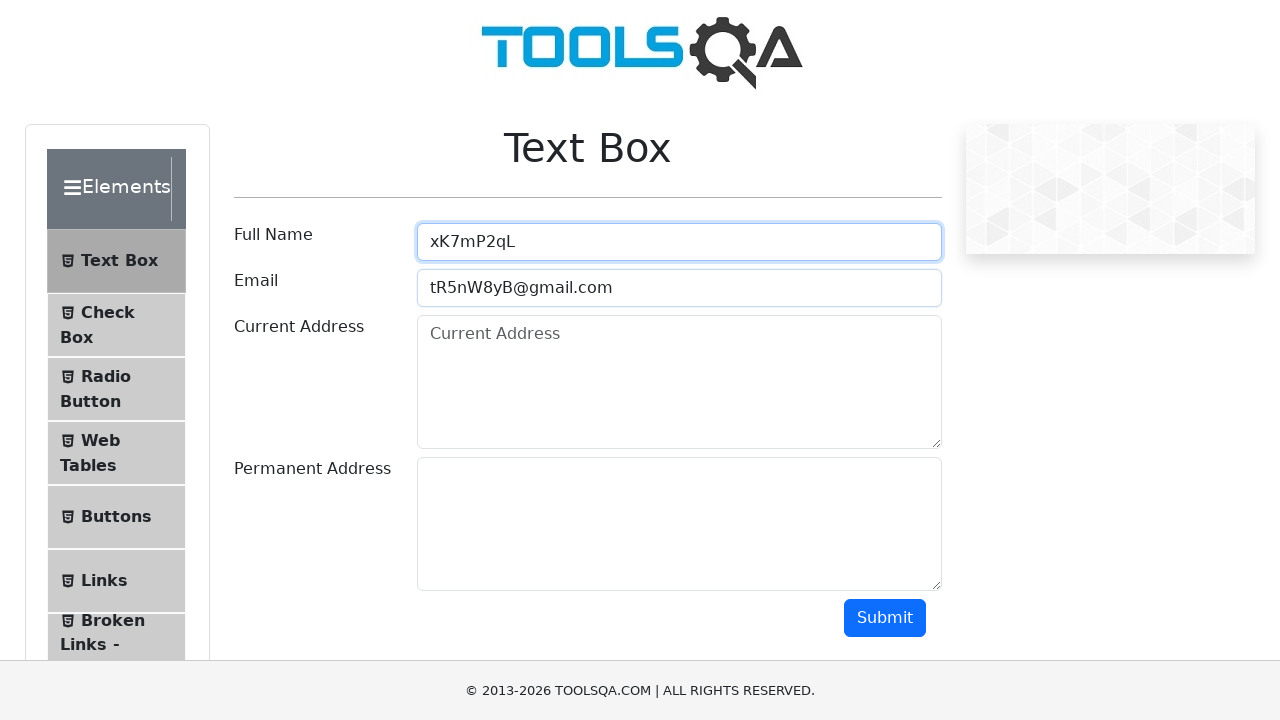

Filled Current Address field with 'xK7mP2qL' on #currentAddress
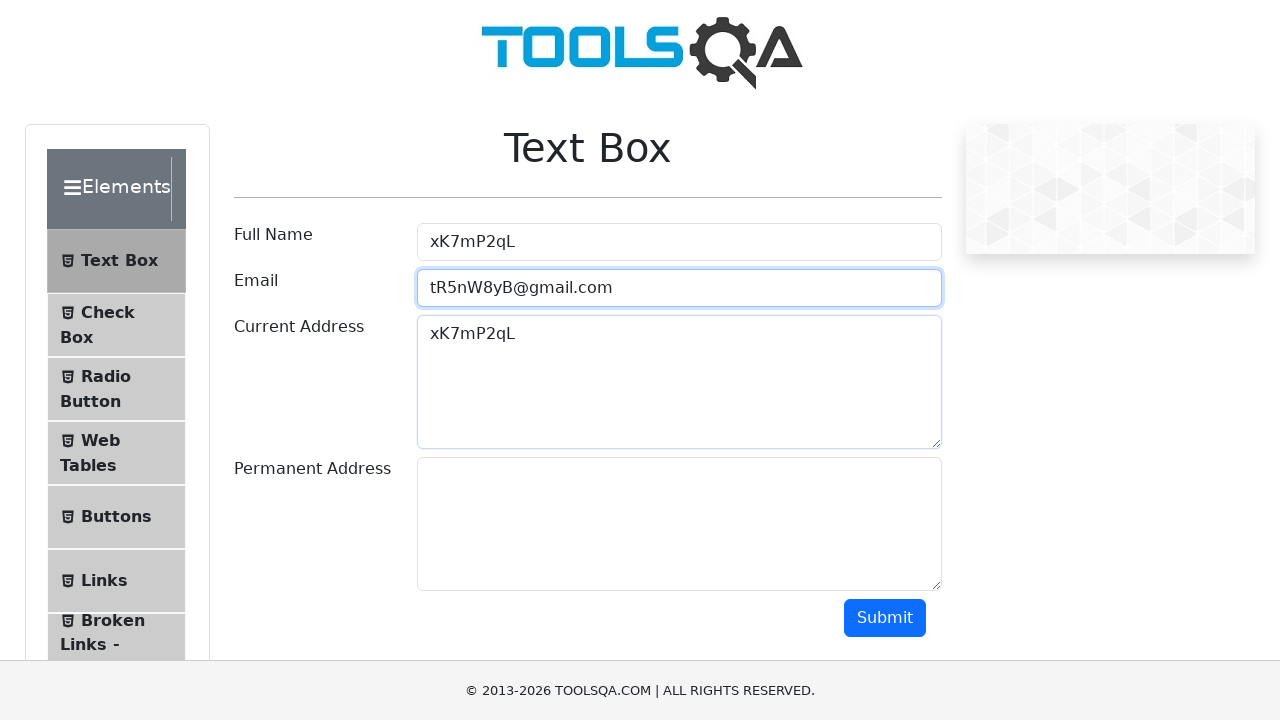

Filled Permanent Address field with 'xK7mP2qL' on #permanentAddress
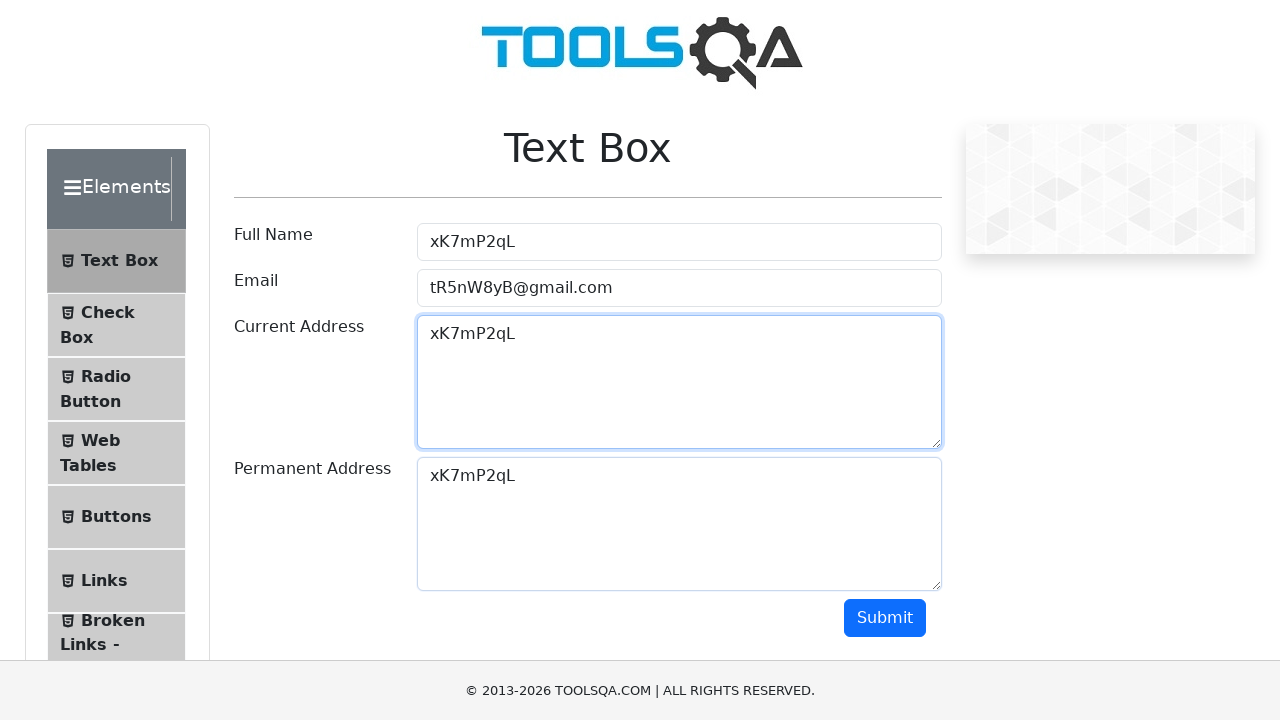

Scrolled to Submit button
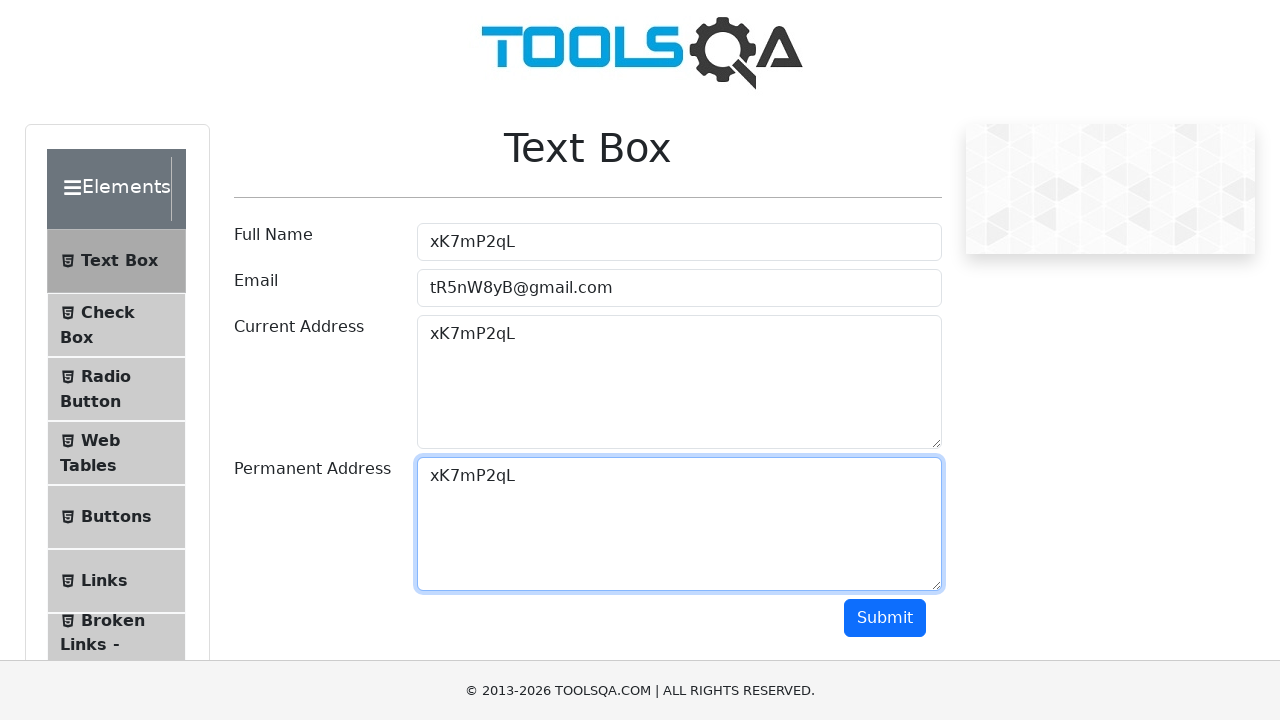

Clicked Submit button to submit the form at (885, 618) on #submit
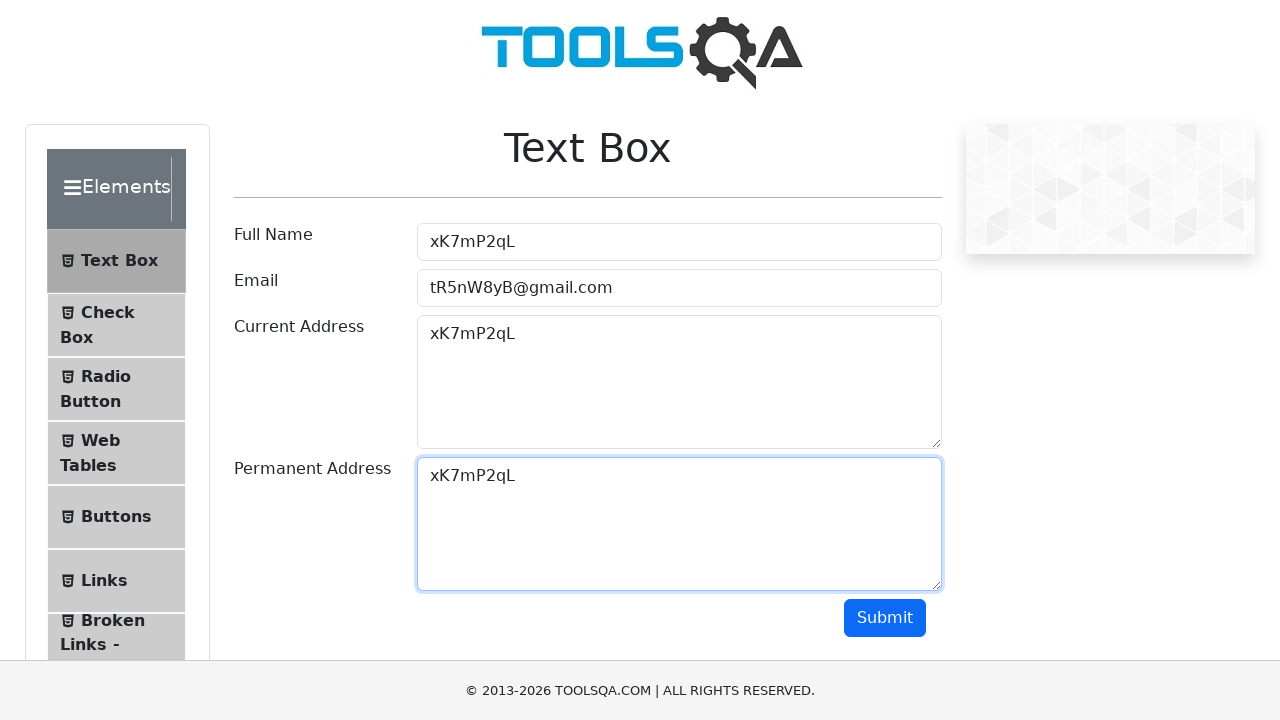

Full Name output element appeared
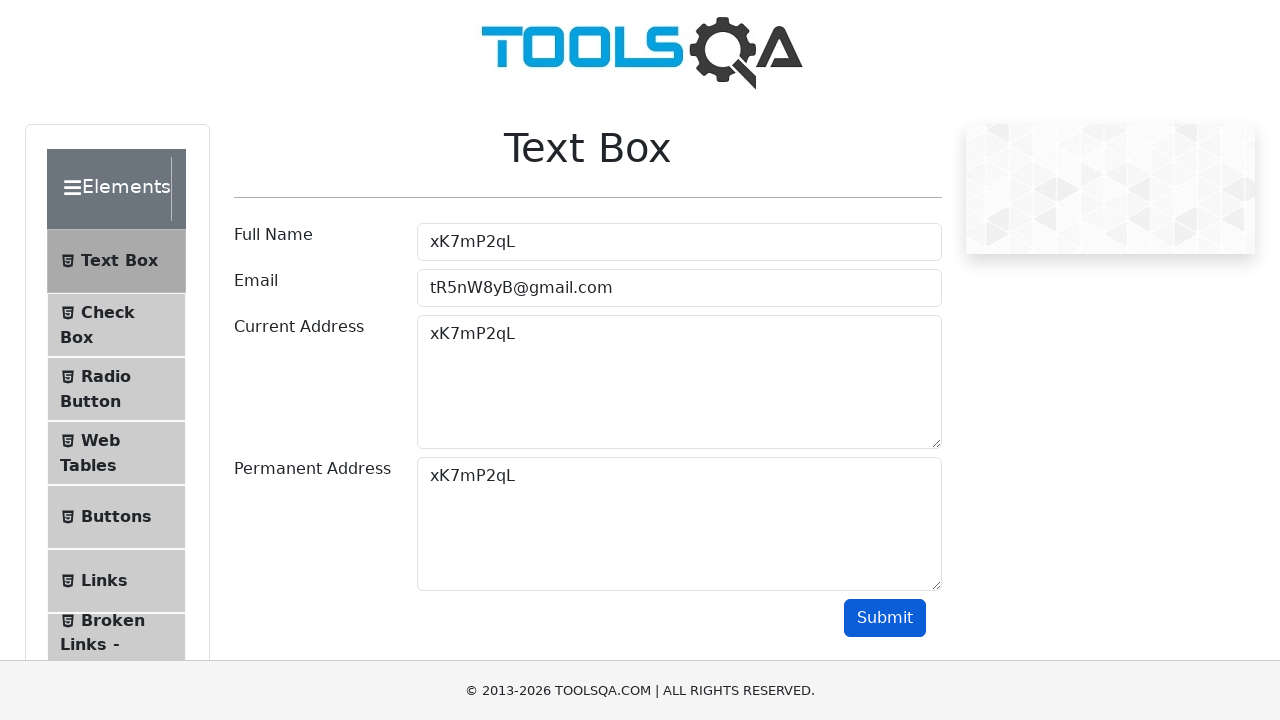

Email output element appeared
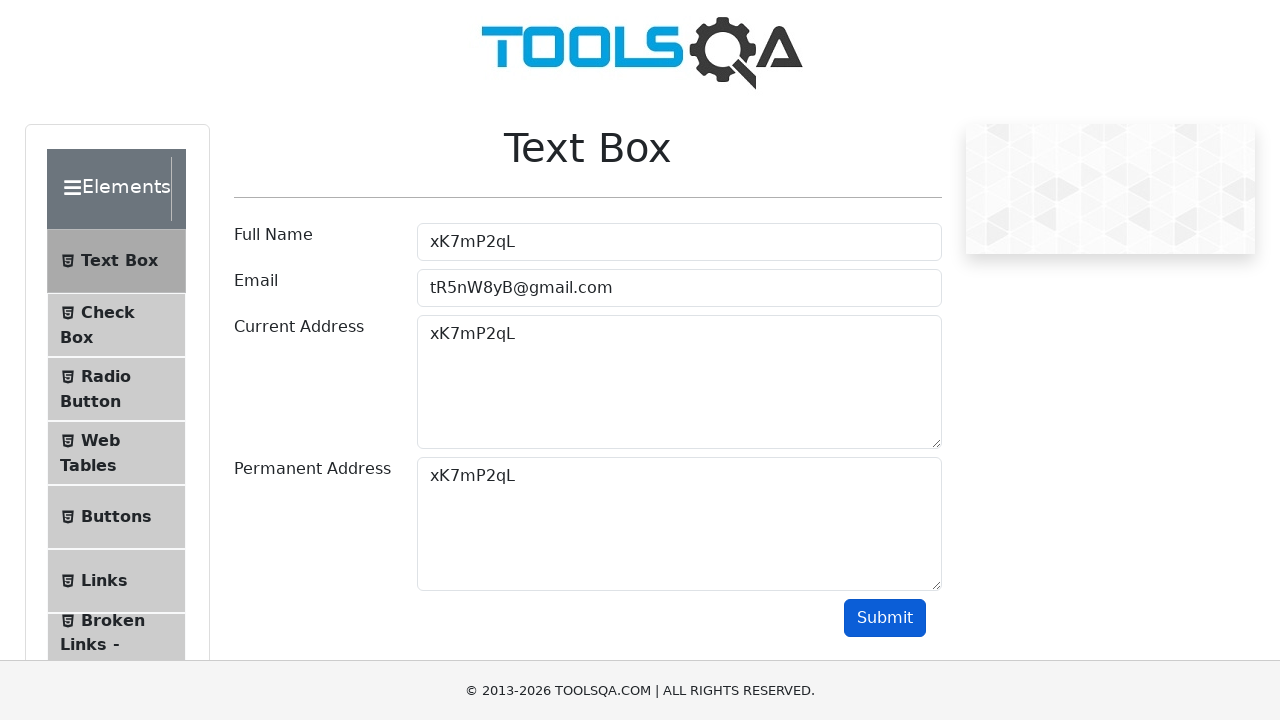

Current Address output element appeared
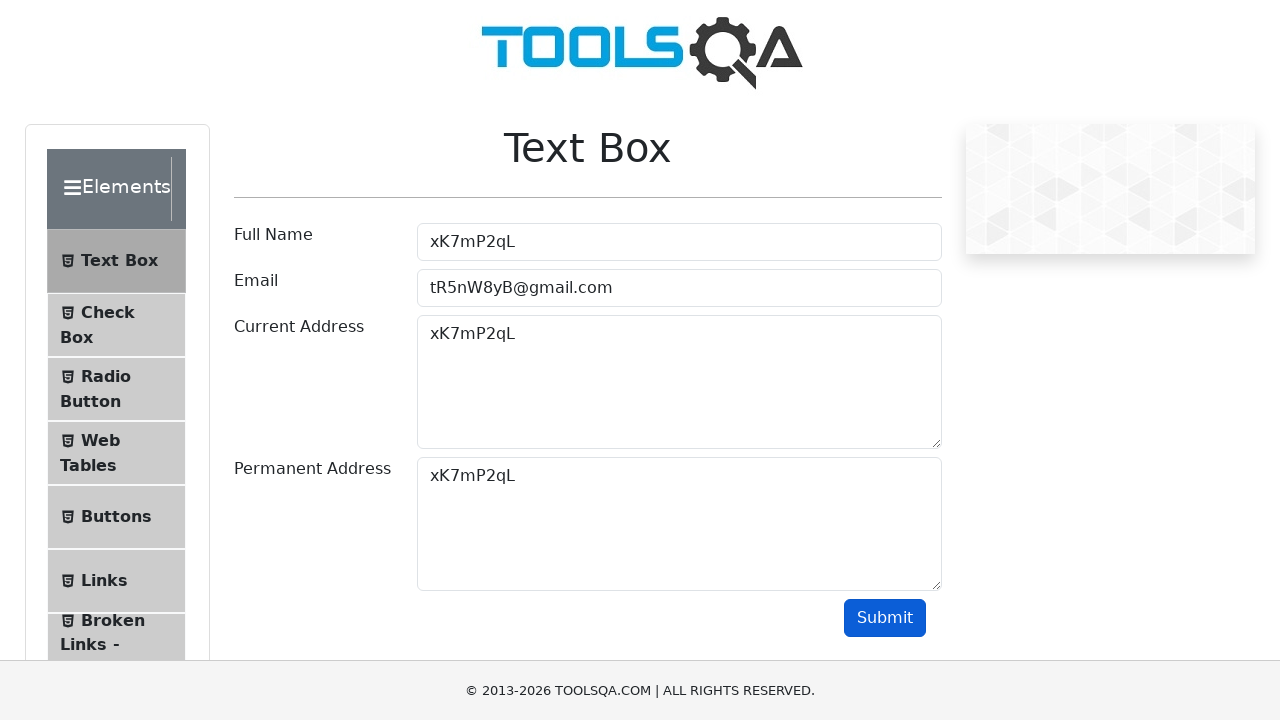

Permanent Address output element appeared
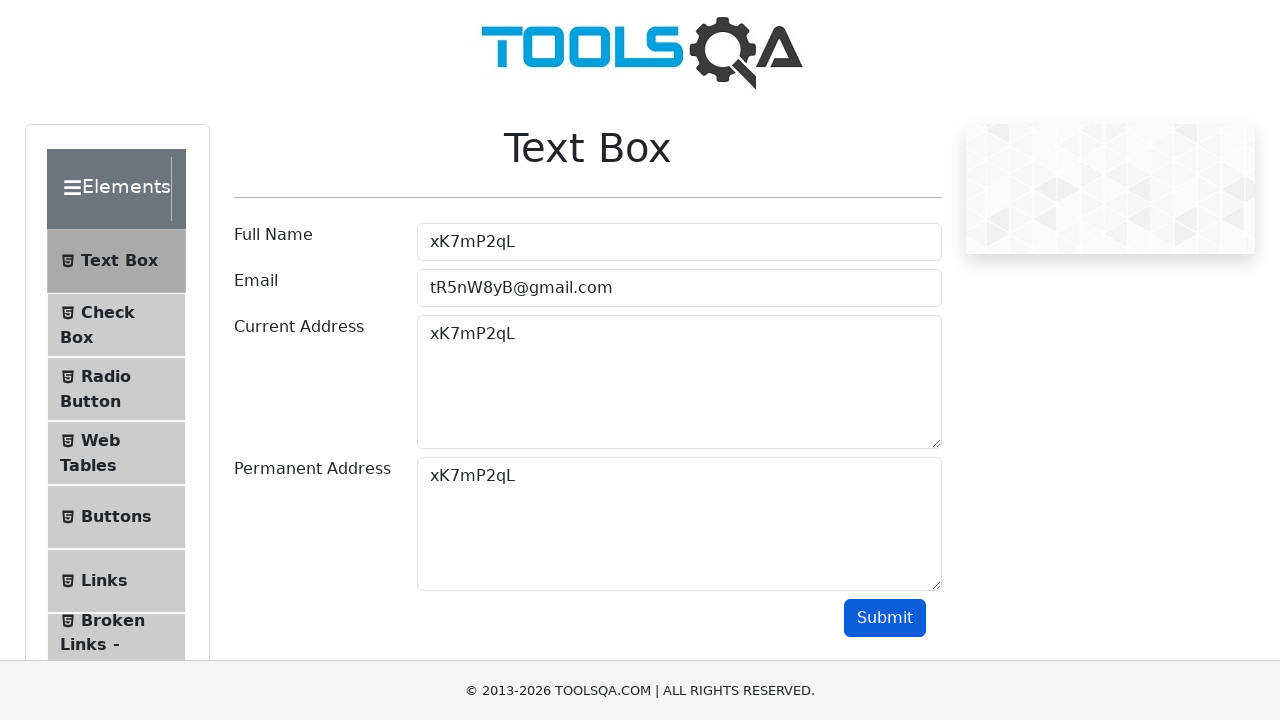

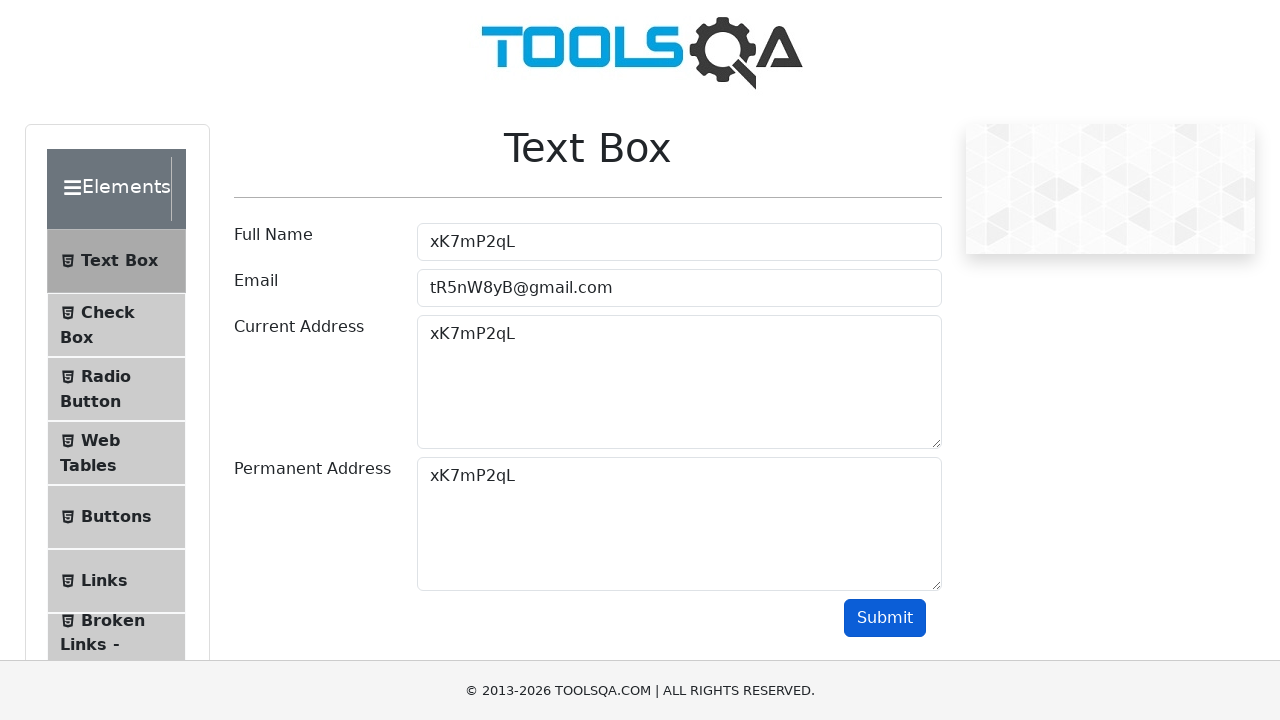